Tests table sorting by clicking the Due column header and verifying that the values are sorted in ascending order using CSS pseudo-class selectors.

Starting URL: http://the-internet.herokuapp.com/tables

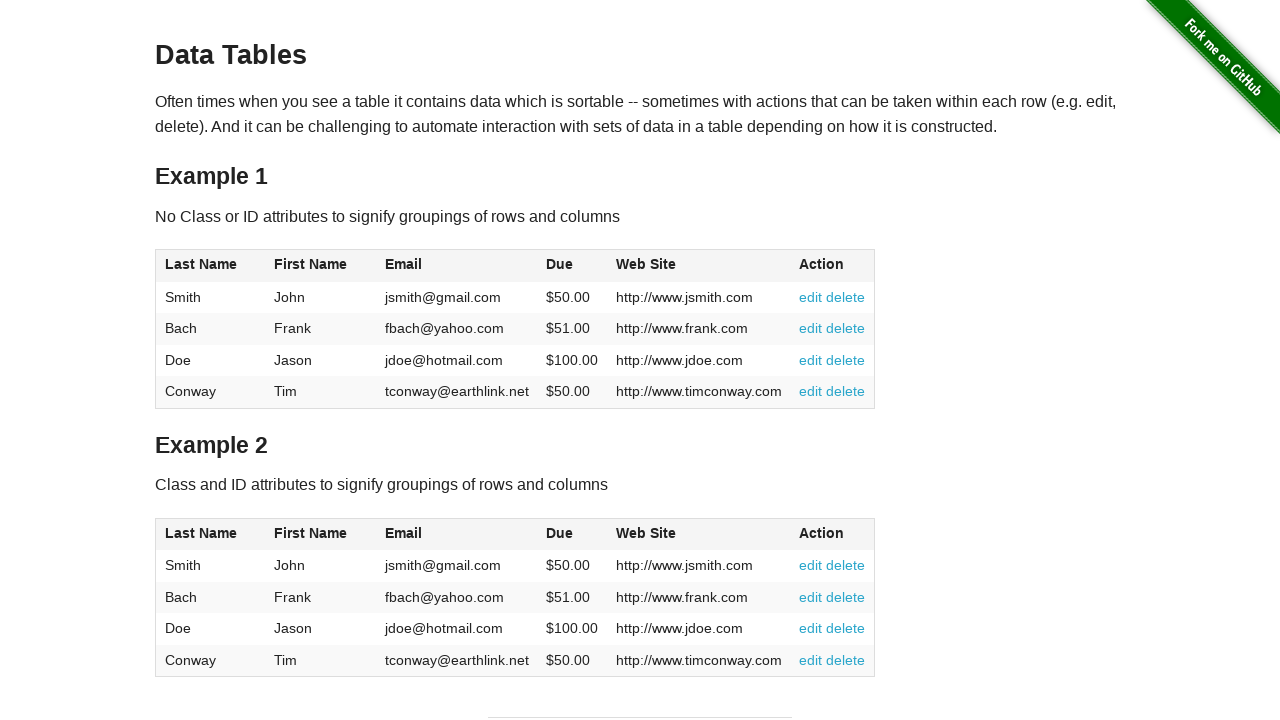

Clicked the Due column header (4th column) to sort ascending at (572, 266) on #table1 thead tr th:nth-of-type(4)
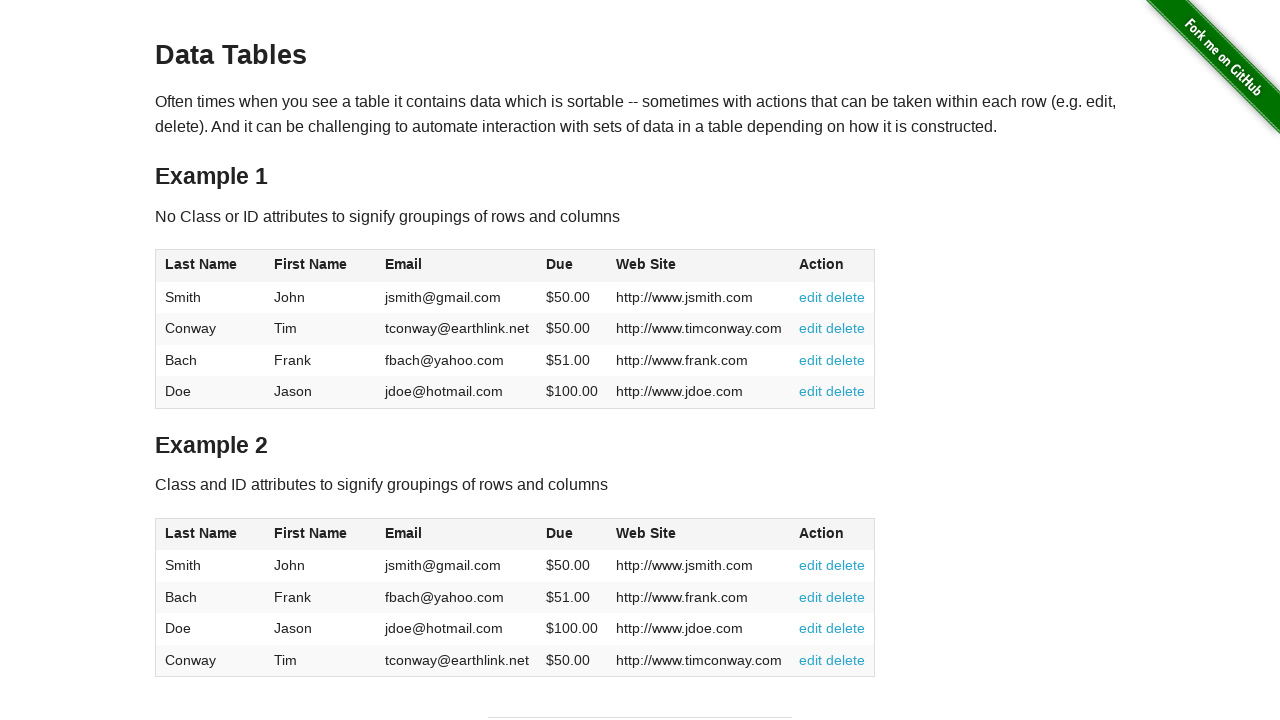

Waited for table to be sorted and verified Due column cells are present
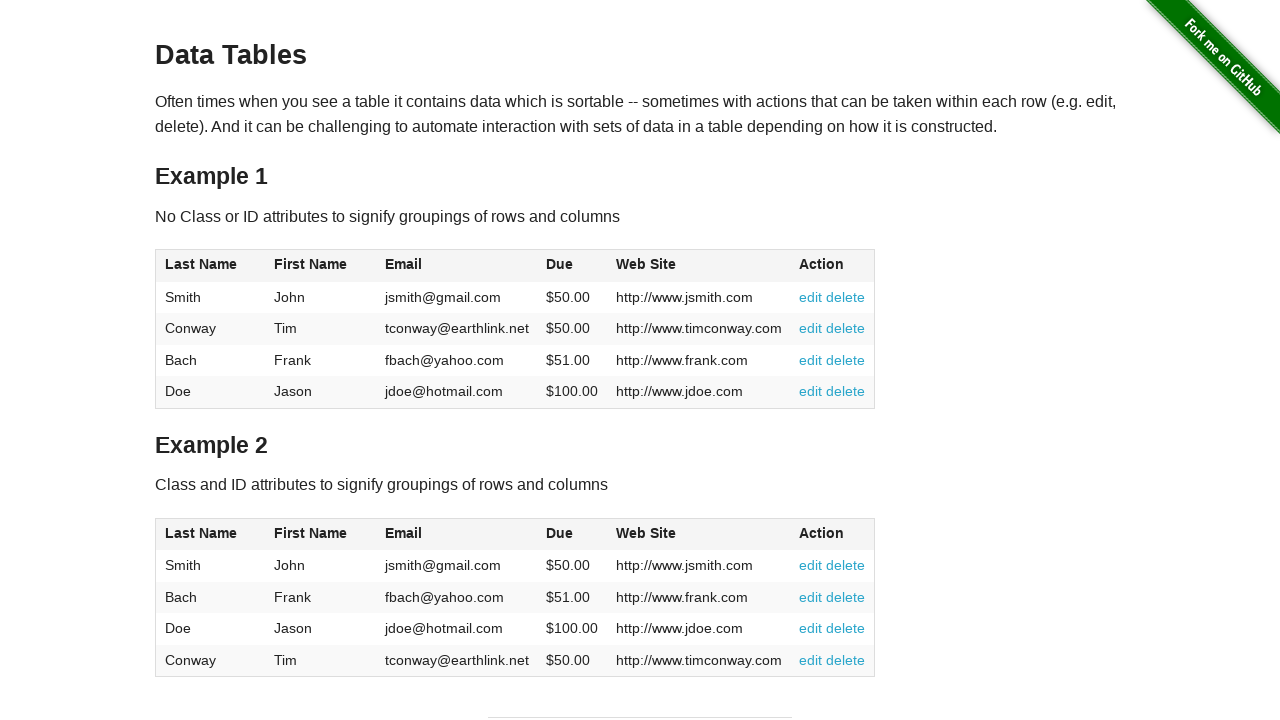

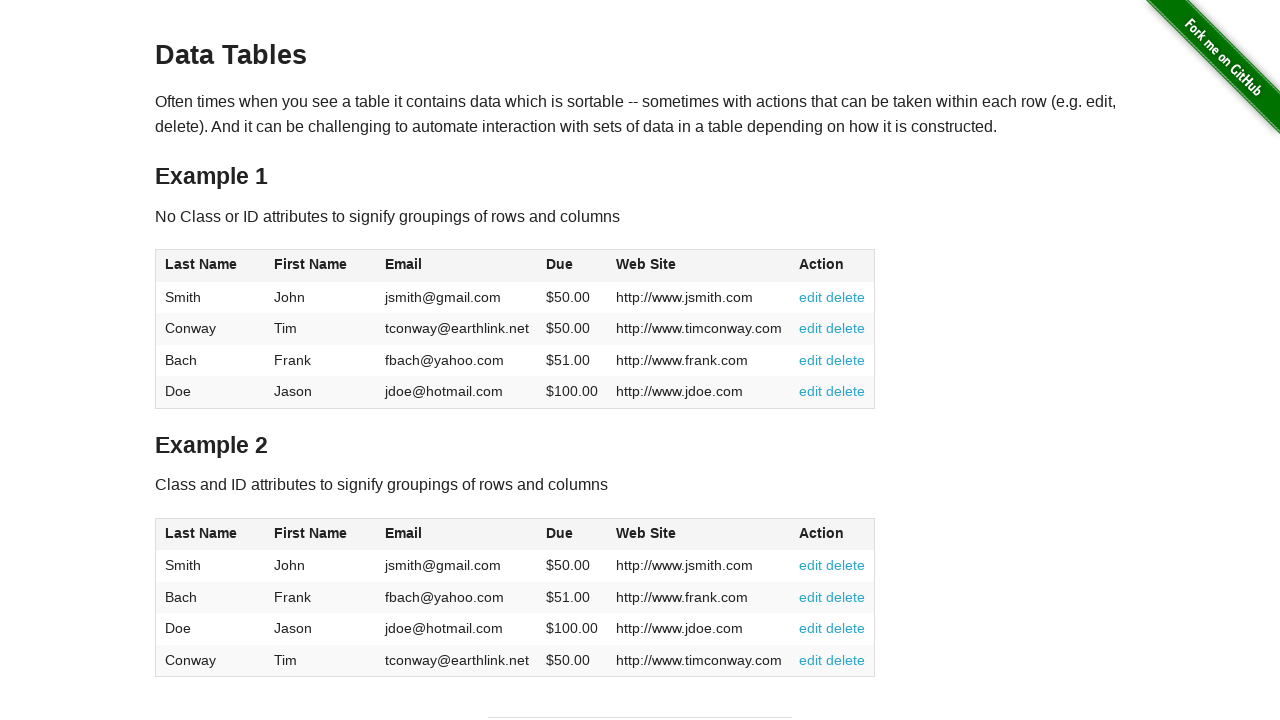